Tests handling of multiple browser windows by clicking a link that opens a new window and retrieving window handles

Starting URL: https://opensource-demo.orangehrmlive.com/web/index.php/auth/login

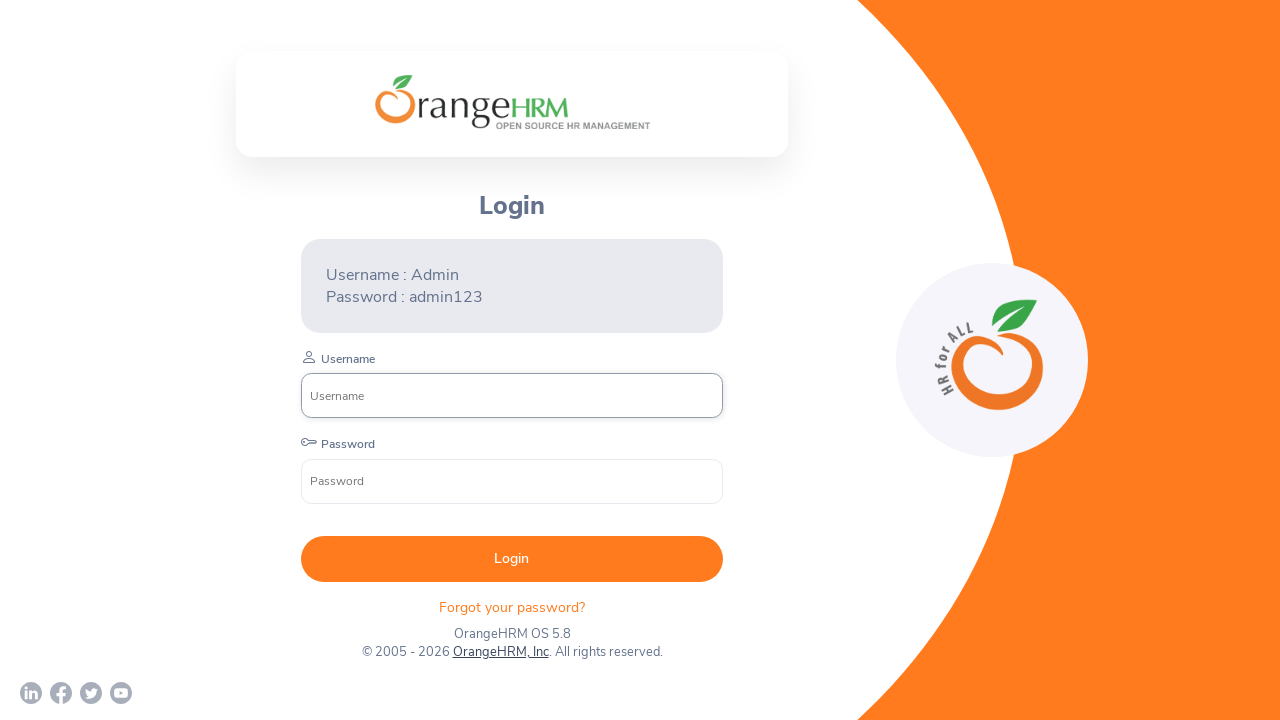

Clicked OrangeHRM, Inc link to open new window at (500, 652) on text=OrangeHRM, Inc
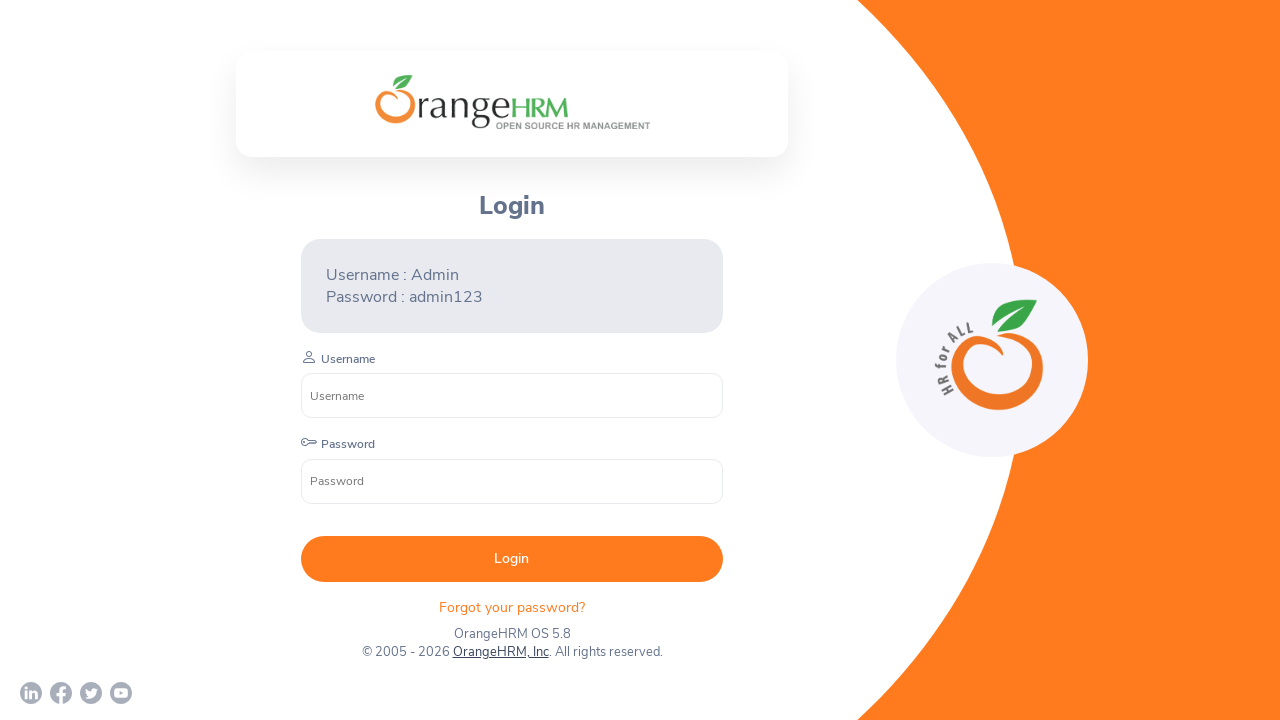

Retrieved new page object from context
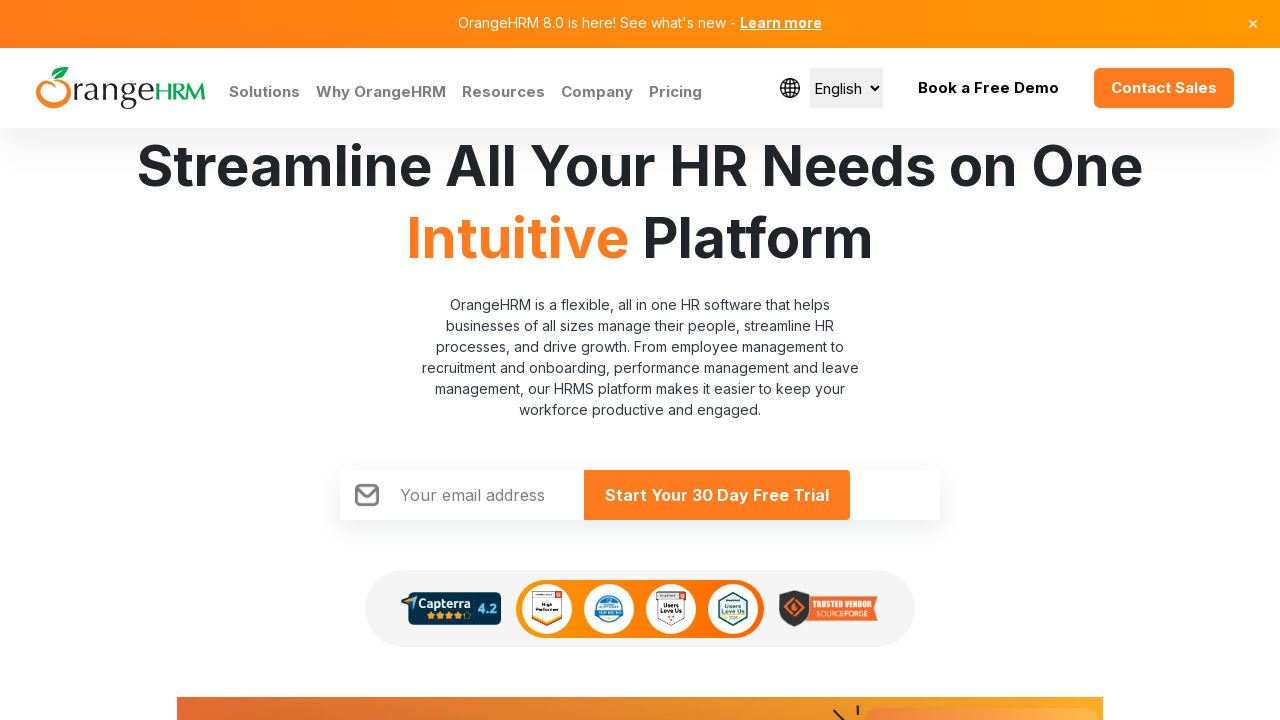

New page finished loading
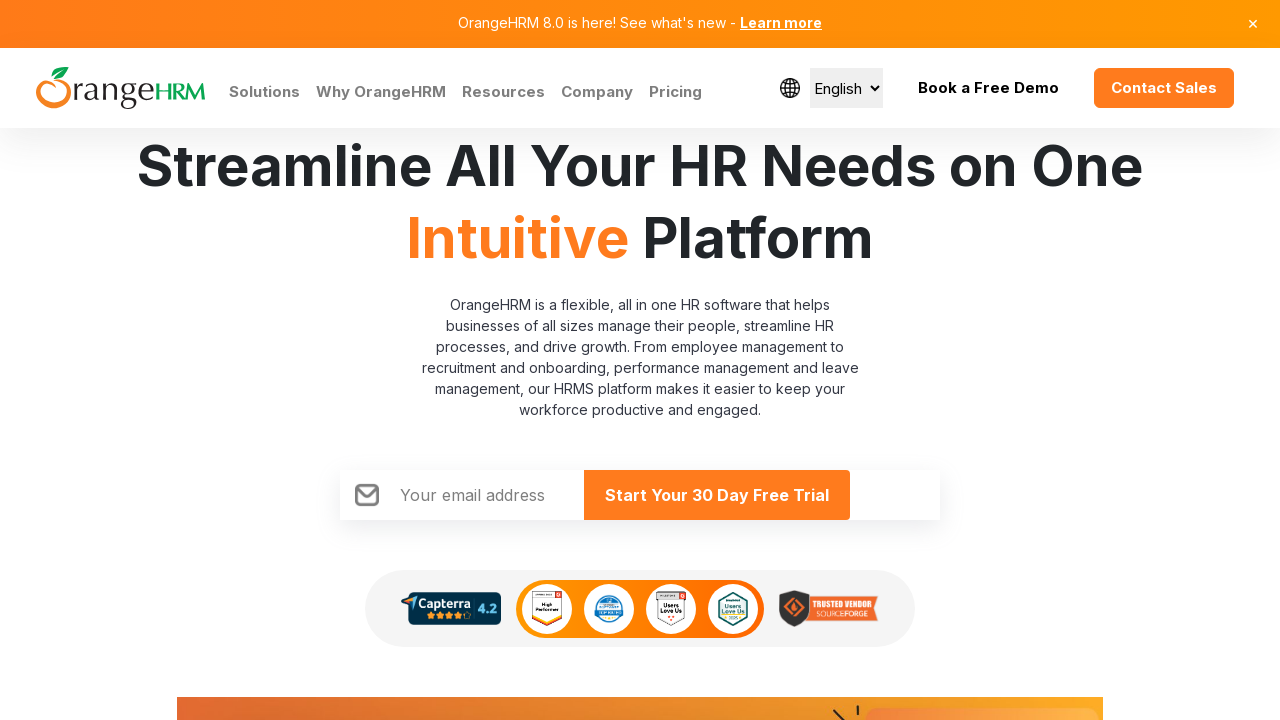

Retrieved all pages from context
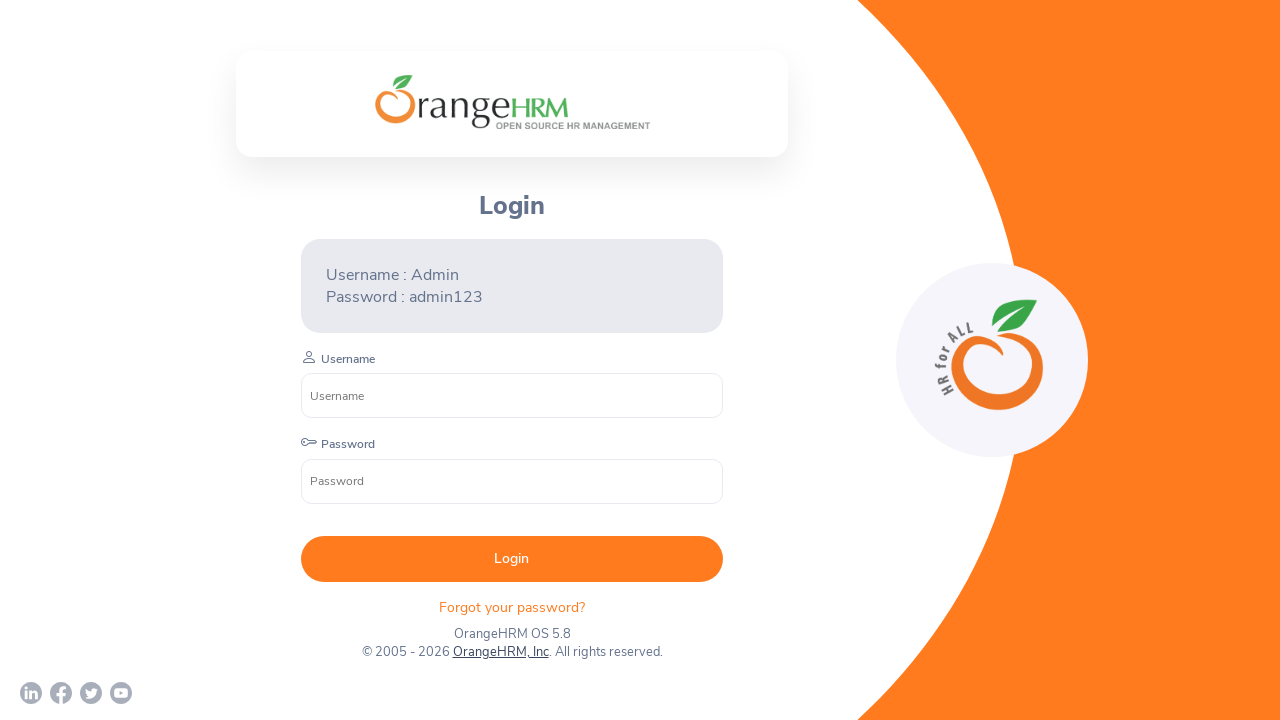

Total windows/tabs count: 2
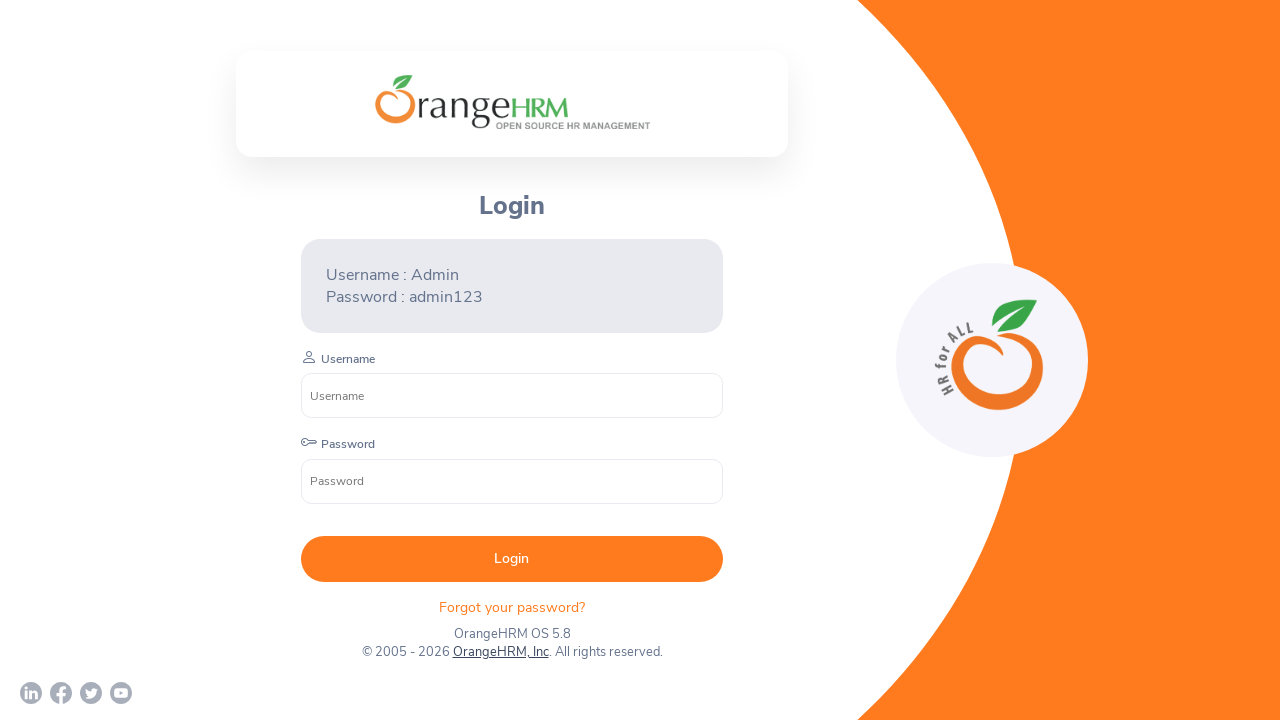

Listed page 0 with URL: https://opensource-demo.orangehrmlive.com/web/index.php/auth/login
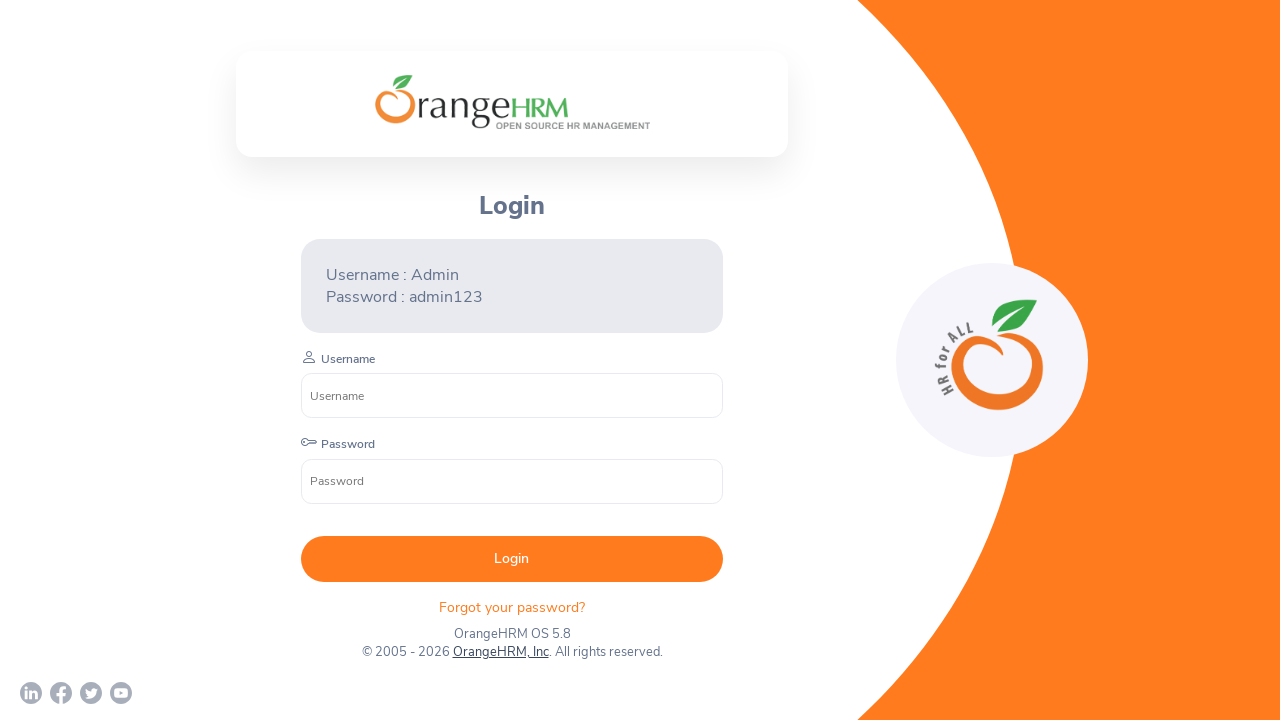

Listed page 1 with URL: https://www.orangehrm.com/
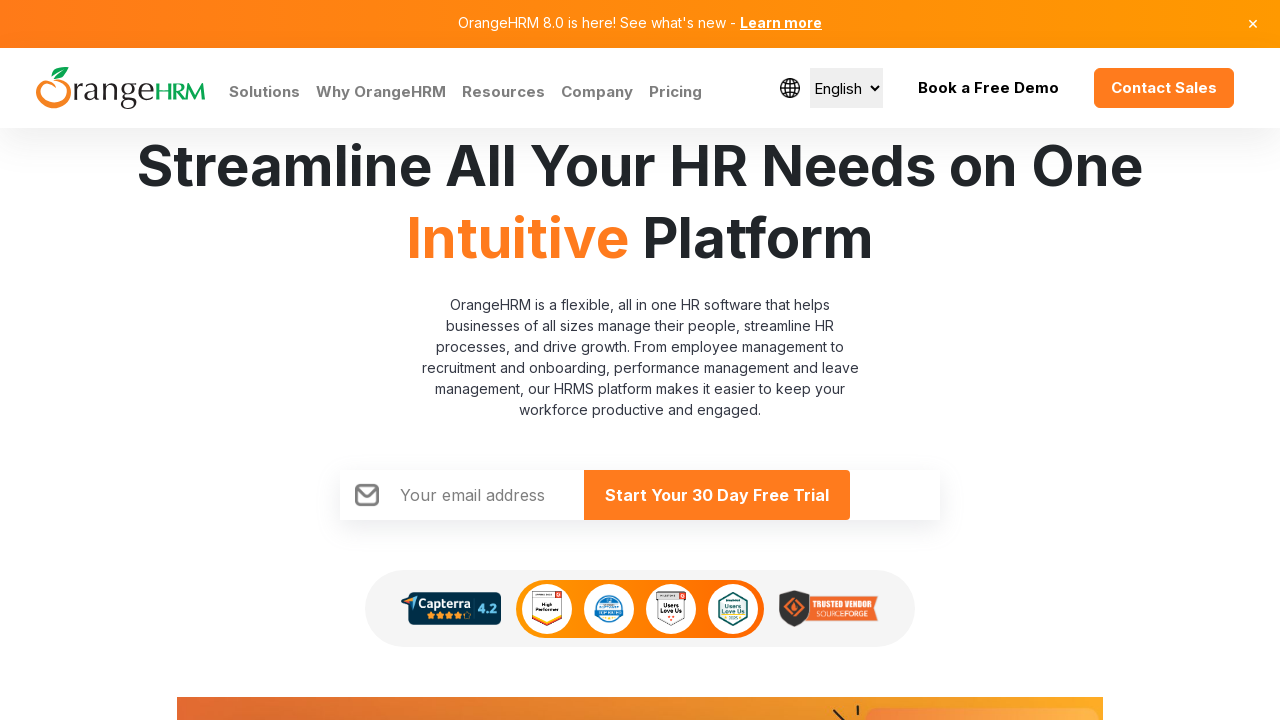

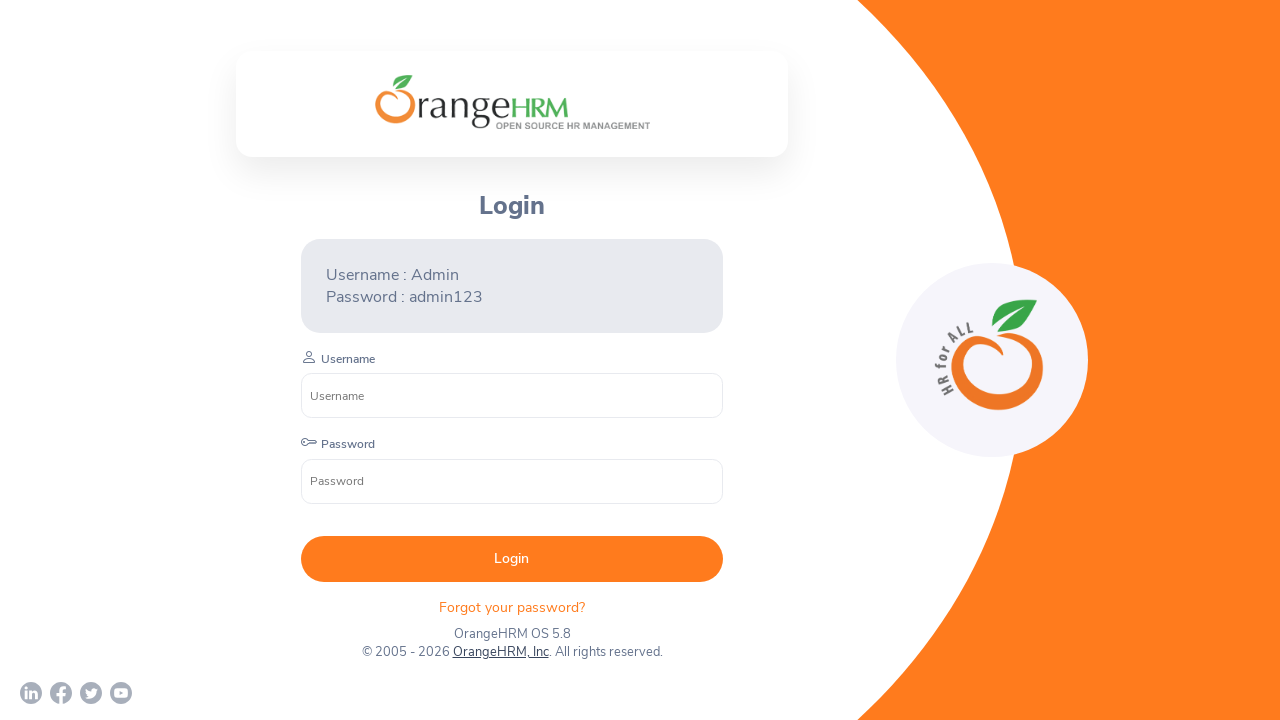